Tests explicit wait functionality by clicking a button that starts a timer and waiting for a specific element to become visible

Starting URL: http://seleniumpractise.blogspot.com/2016/08/how-to-use-explicit-wait-in-selenium.html

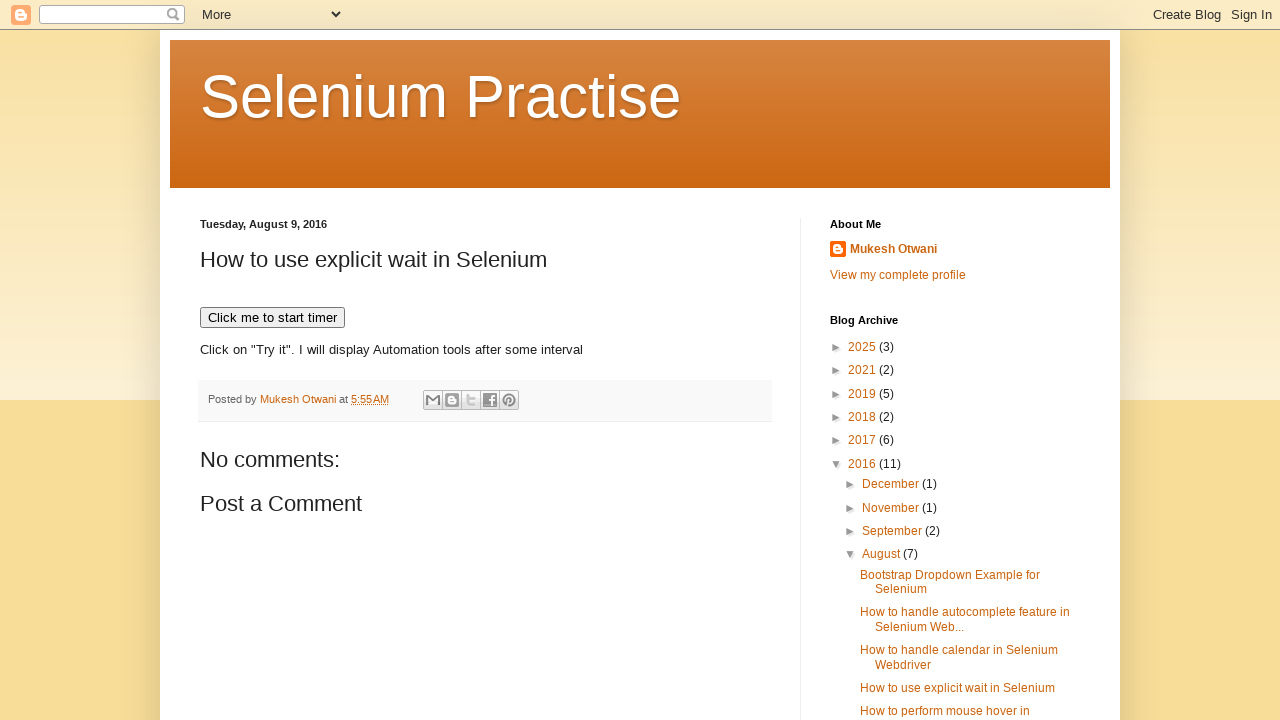

Navigated to explicit wait practice page
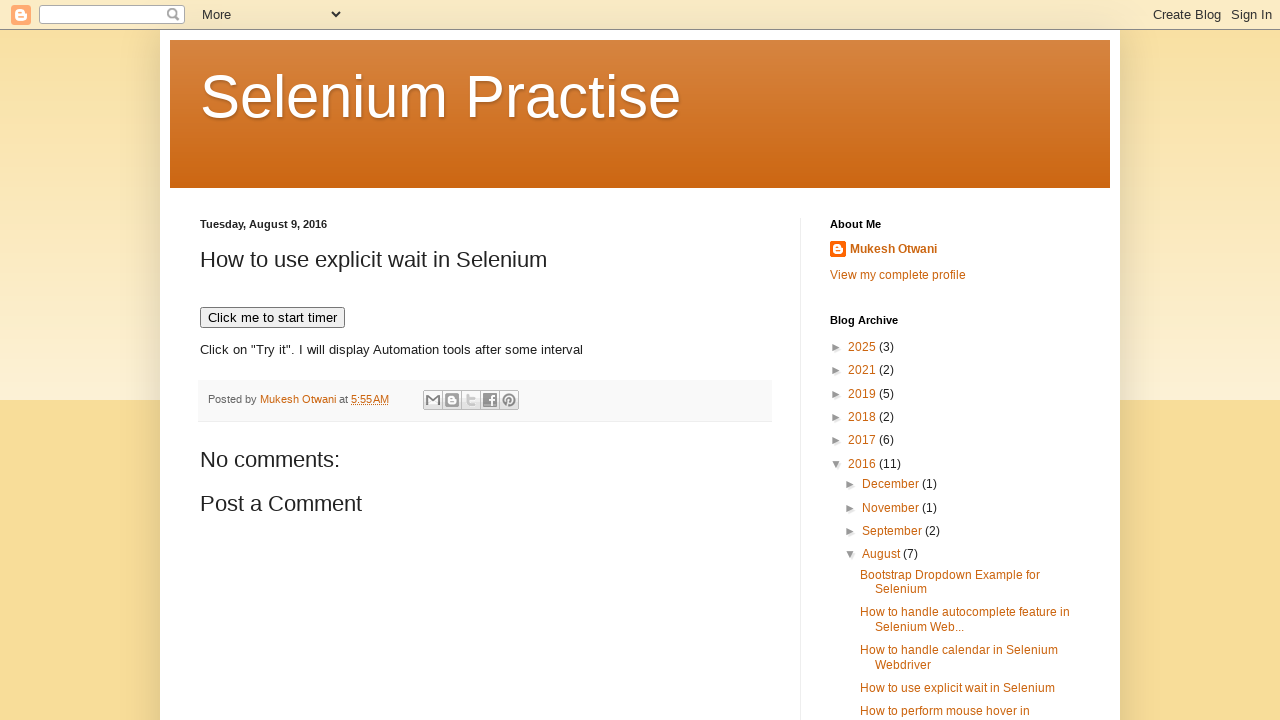

Clicked button to start timer at (272, 318) on xpath=//button[text()='Click me to start timer']
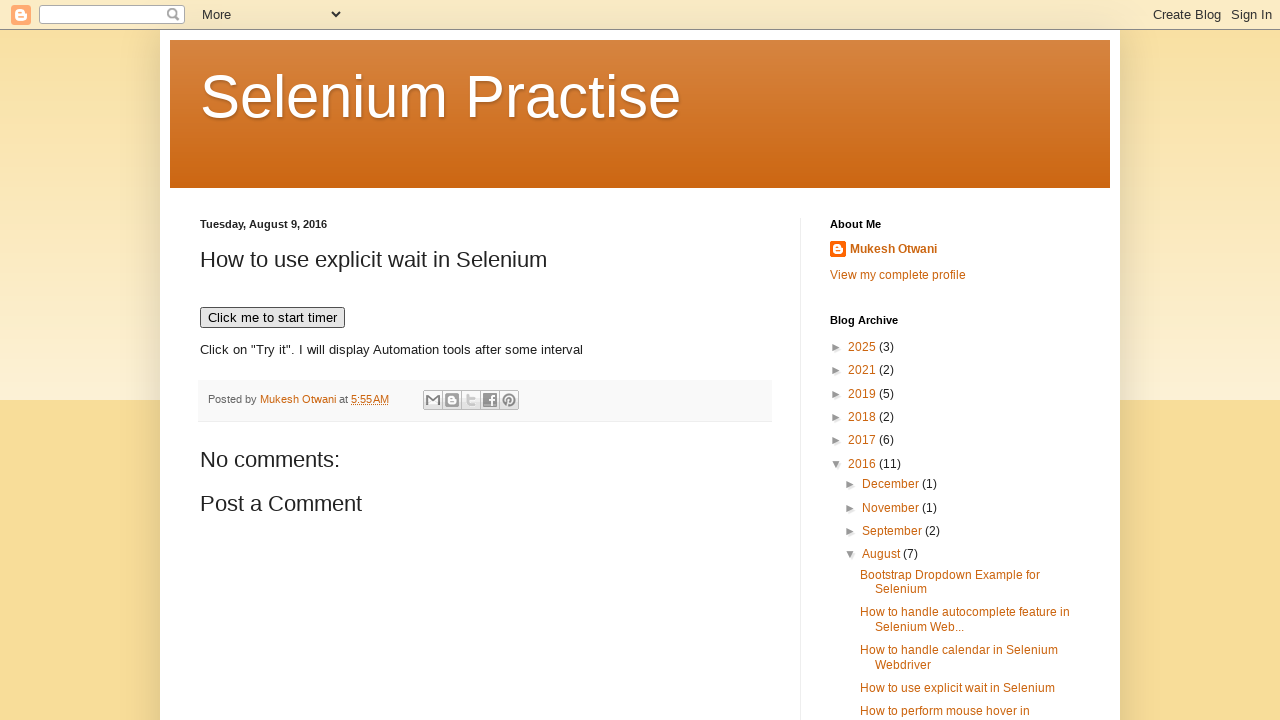

WebDriver text element became visible after explicit wait
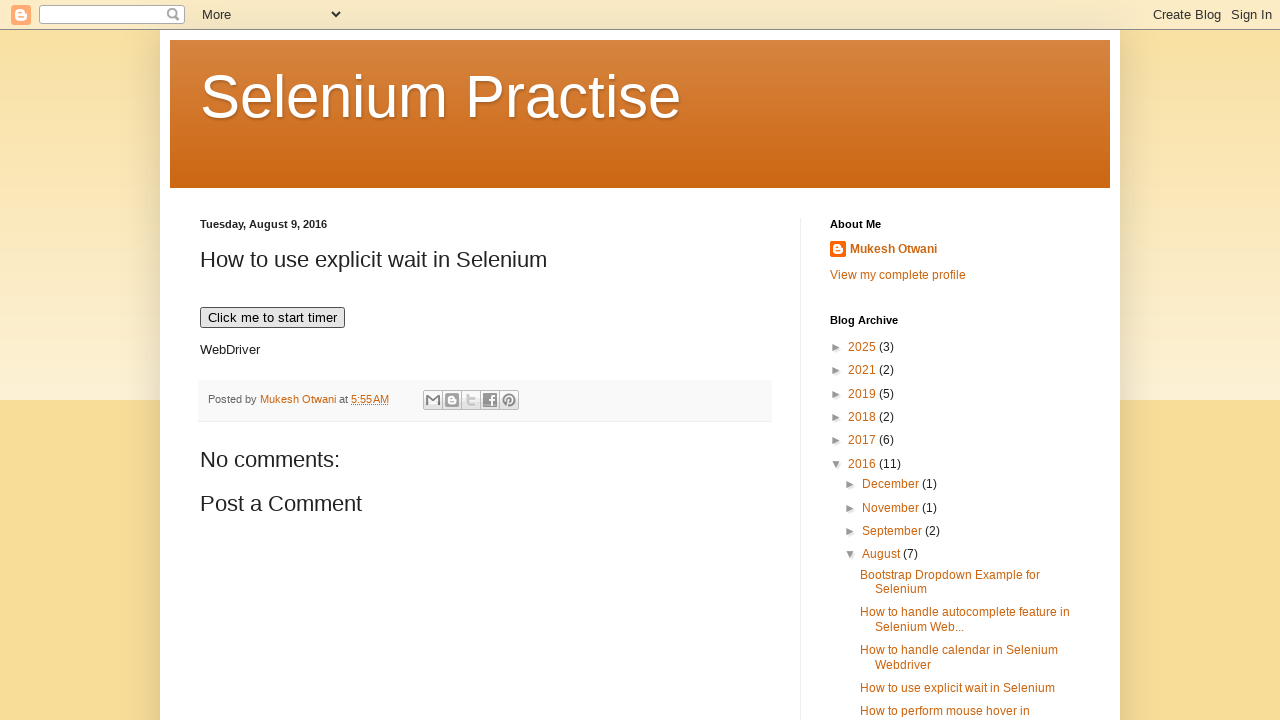

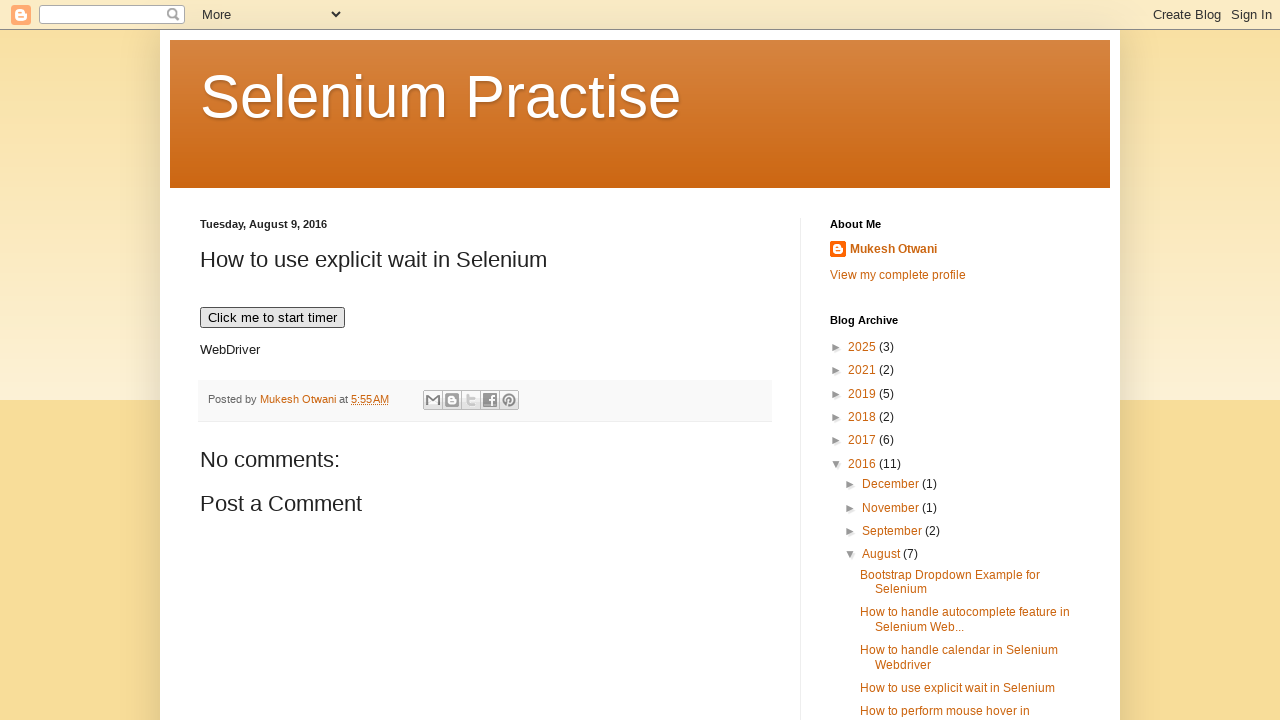